Navigates to RedBus homepage and verifies the page loads successfully. The original script demonstrates handling browser notification permission popups.

Starting URL: https://www.redbus.in/

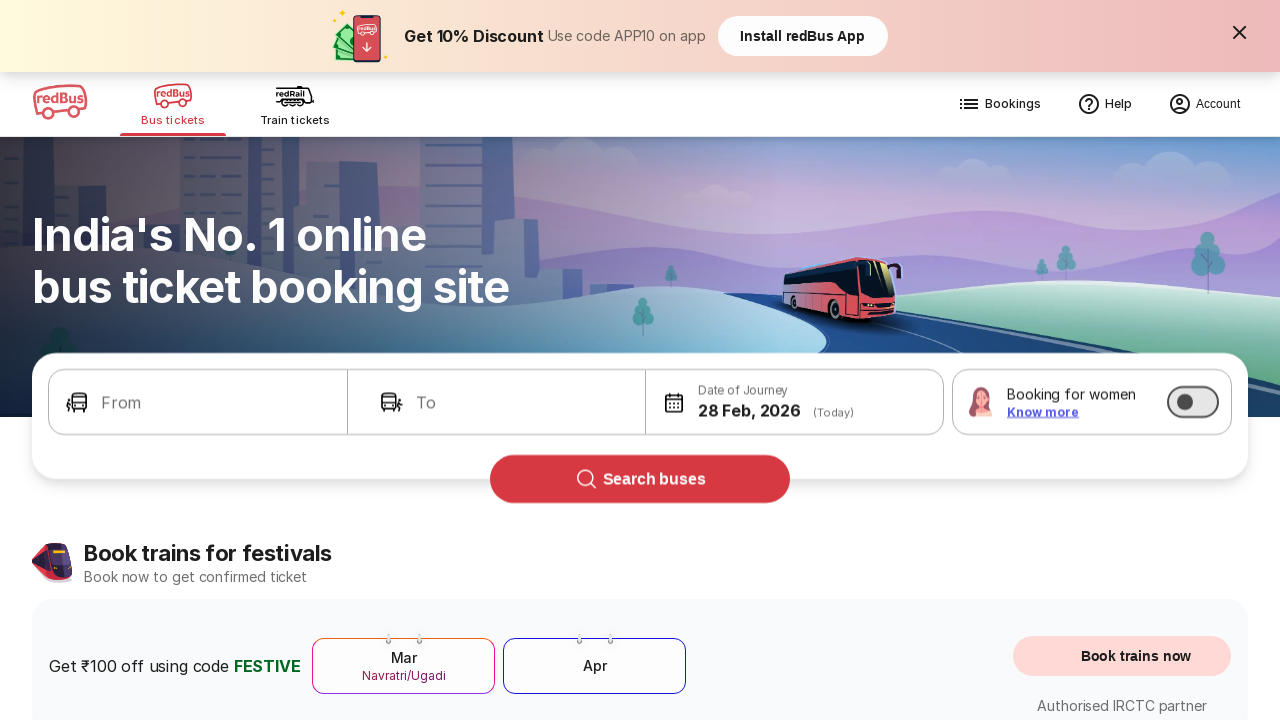

Waited for page DOM content to fully load
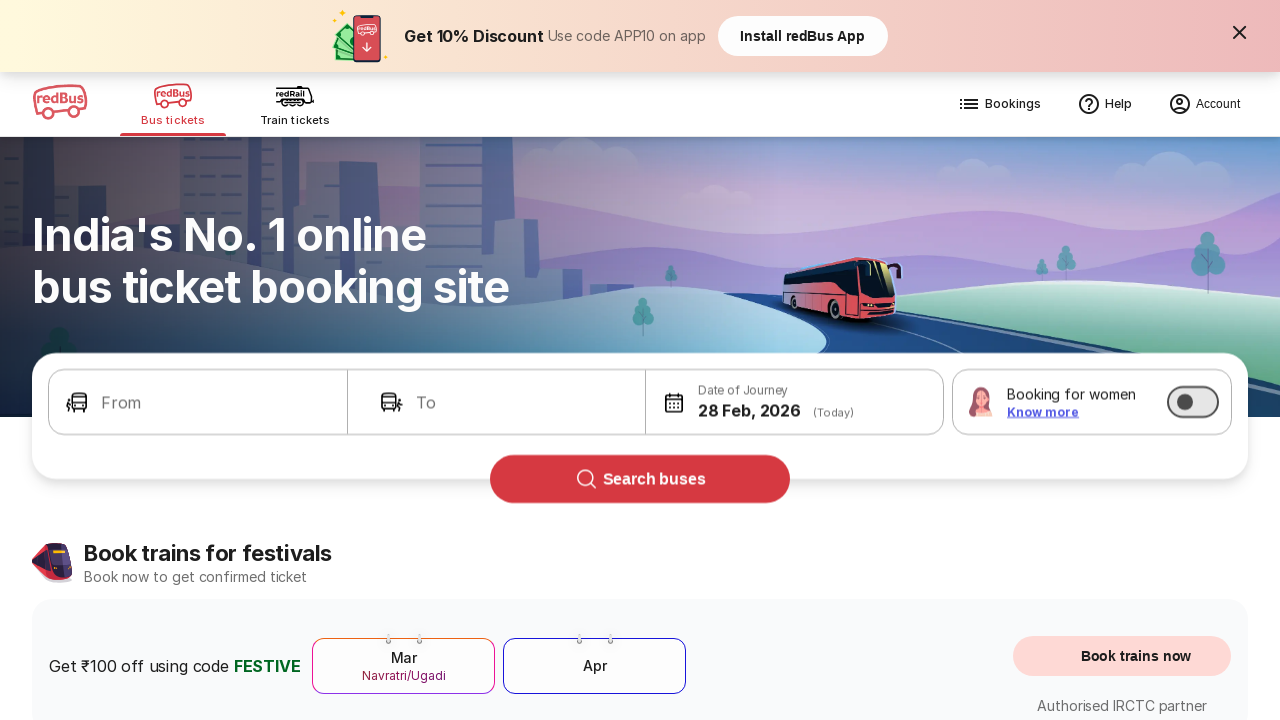

Verified page body element is present
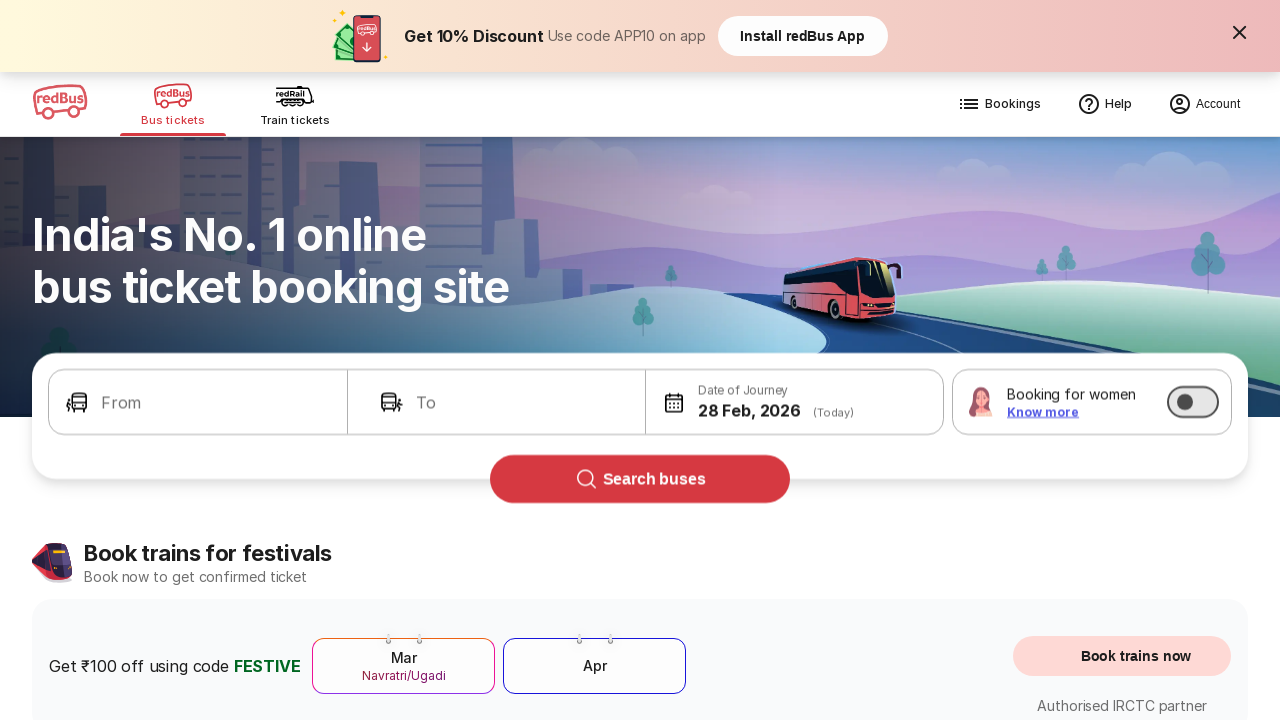

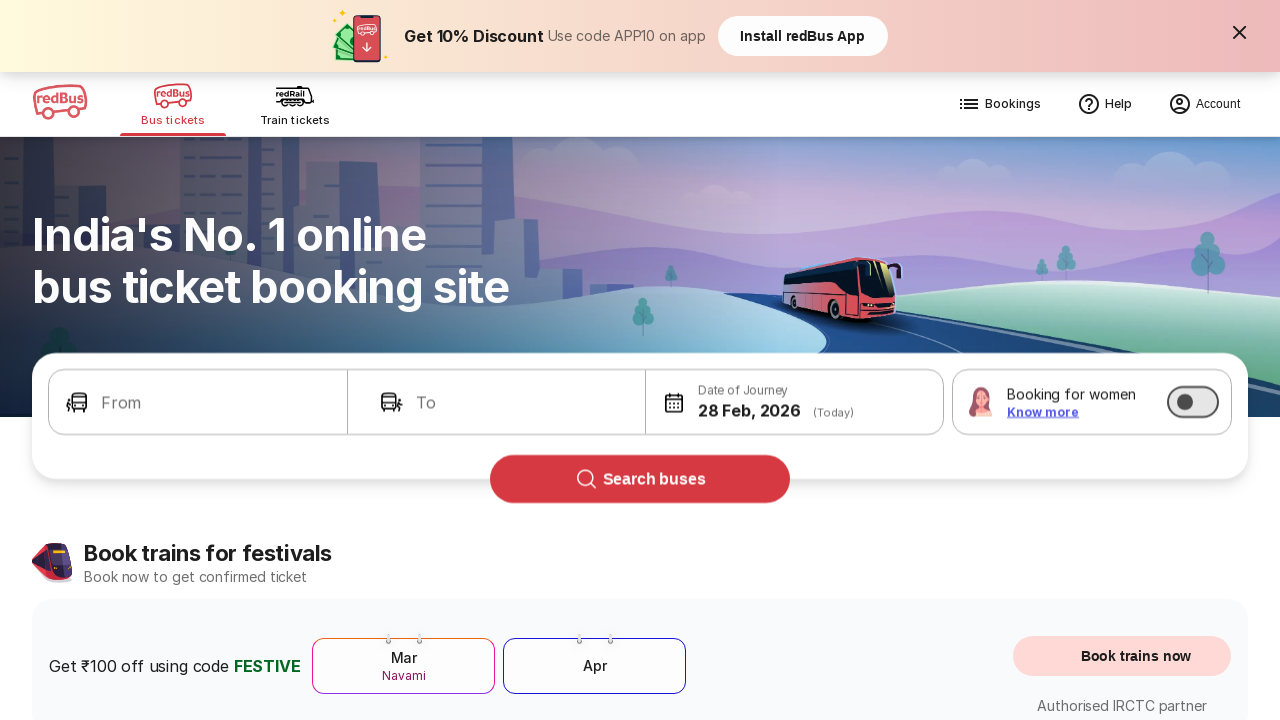